Hovers over the "Node.js" link on the Playwright homepage to trigger any hover effects

Starting URL: https://playwright.dev/

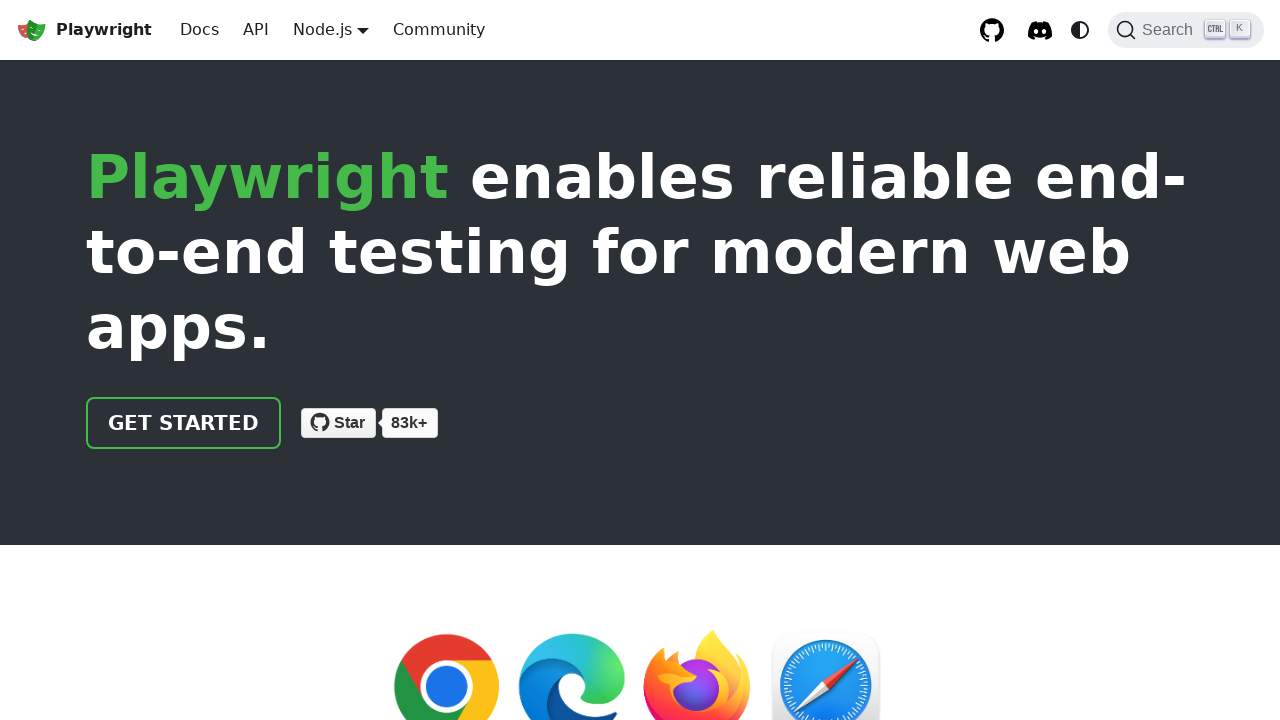

Hovered over the first 'Node.js' link to trigger hover effects at (322, 29) on a >> internal:has-text="Node.js"i >> nth=0
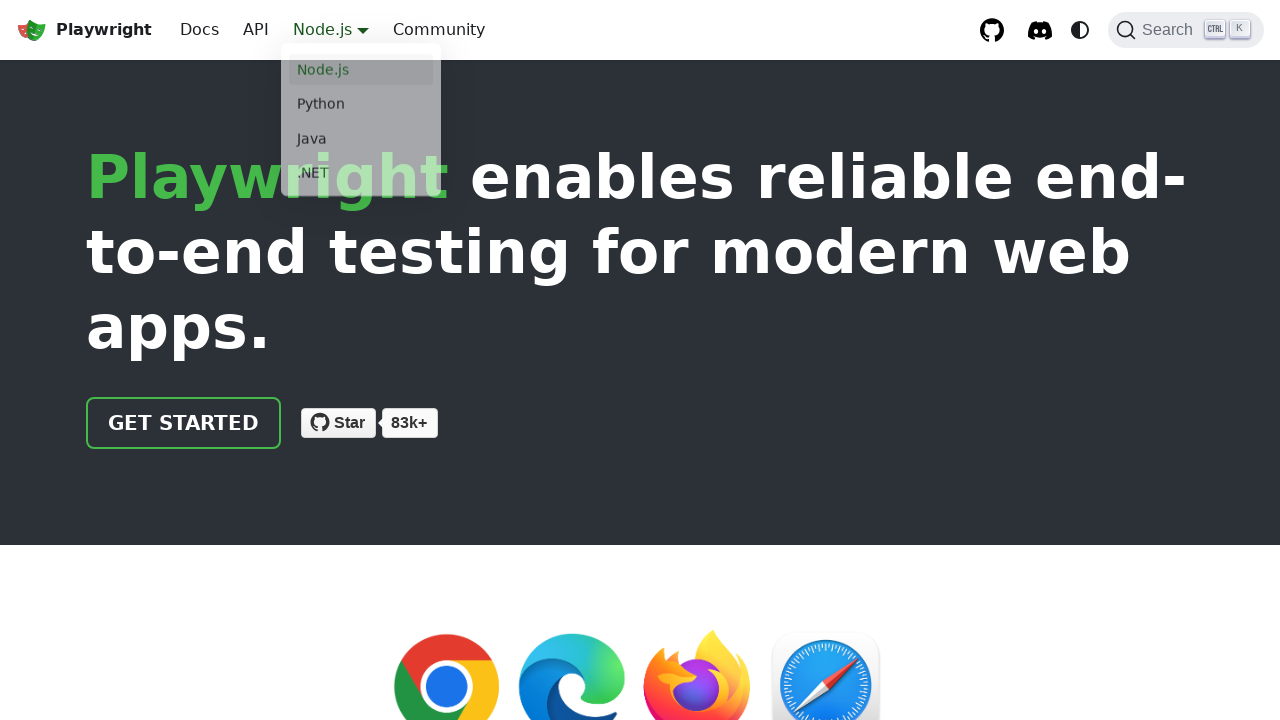

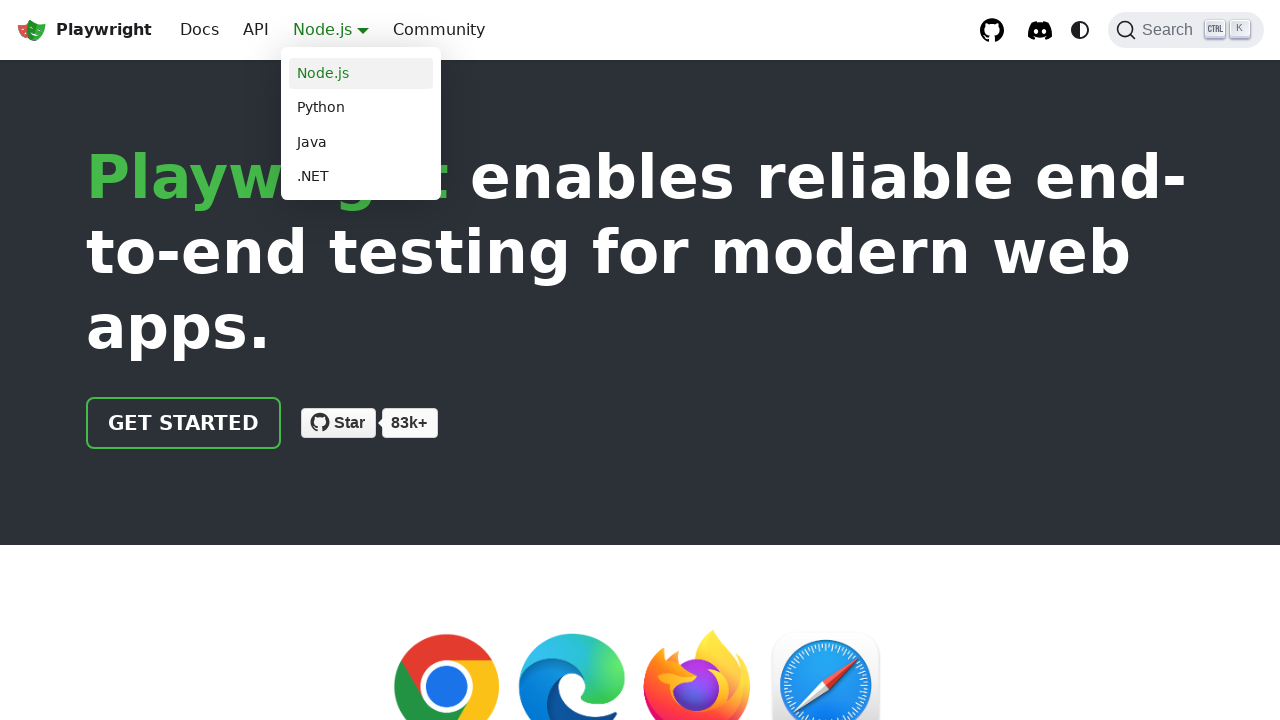